Tests alert handling functionality by clicking a button that triggers an alert and then accepting it

Starting URL: https://formy-project.herokuapp.com/switch-window

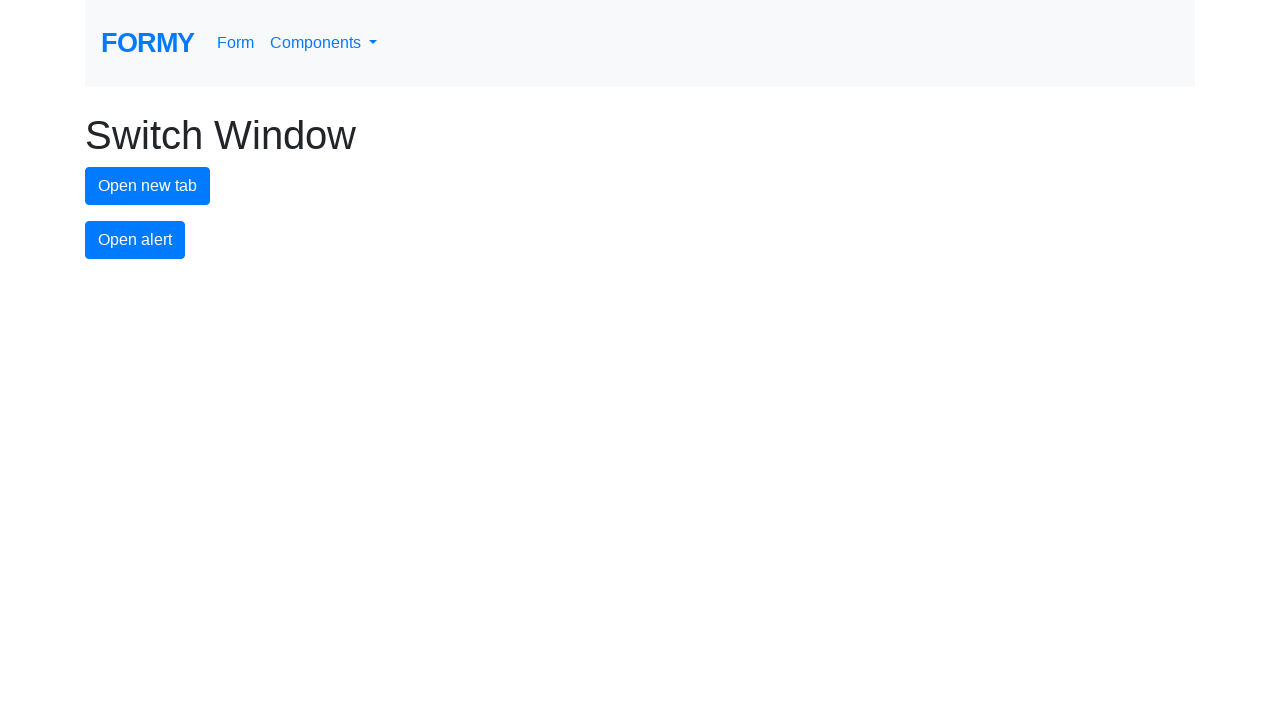

Set up dialog handler to automatically accept alerts
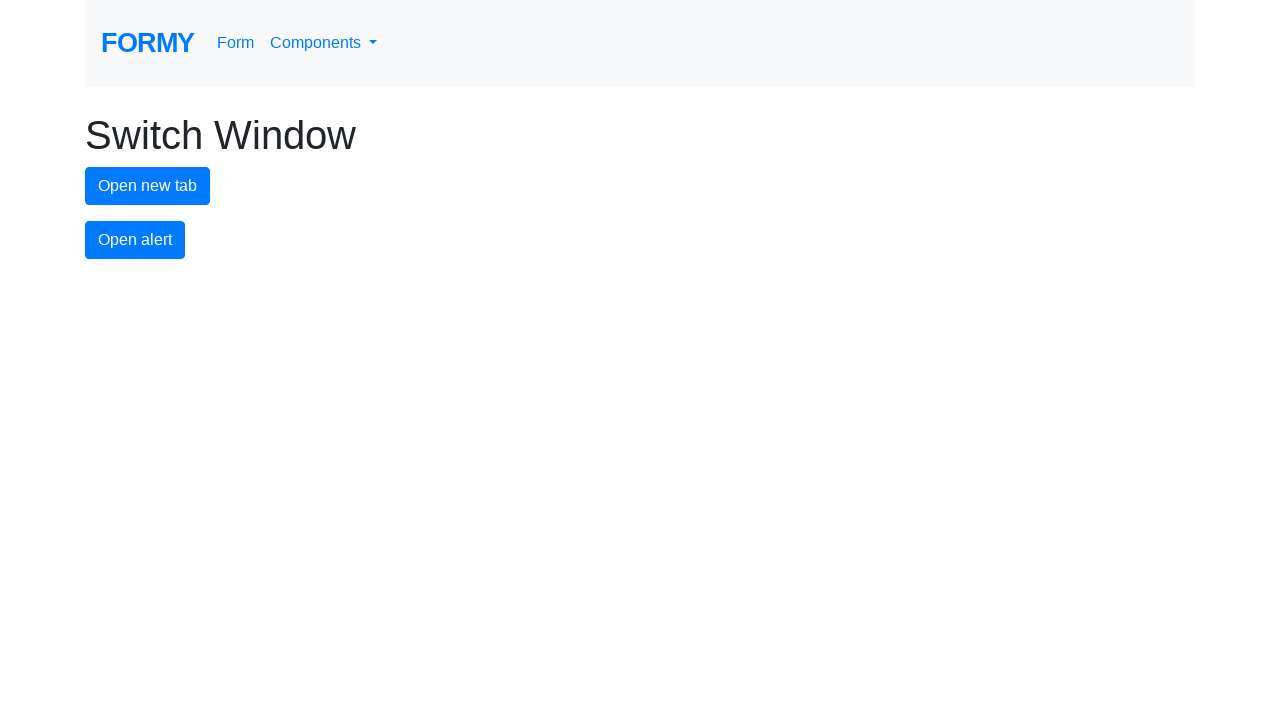

Clicked alert button to trigger alert dialog at (135, 240) on #alert-button
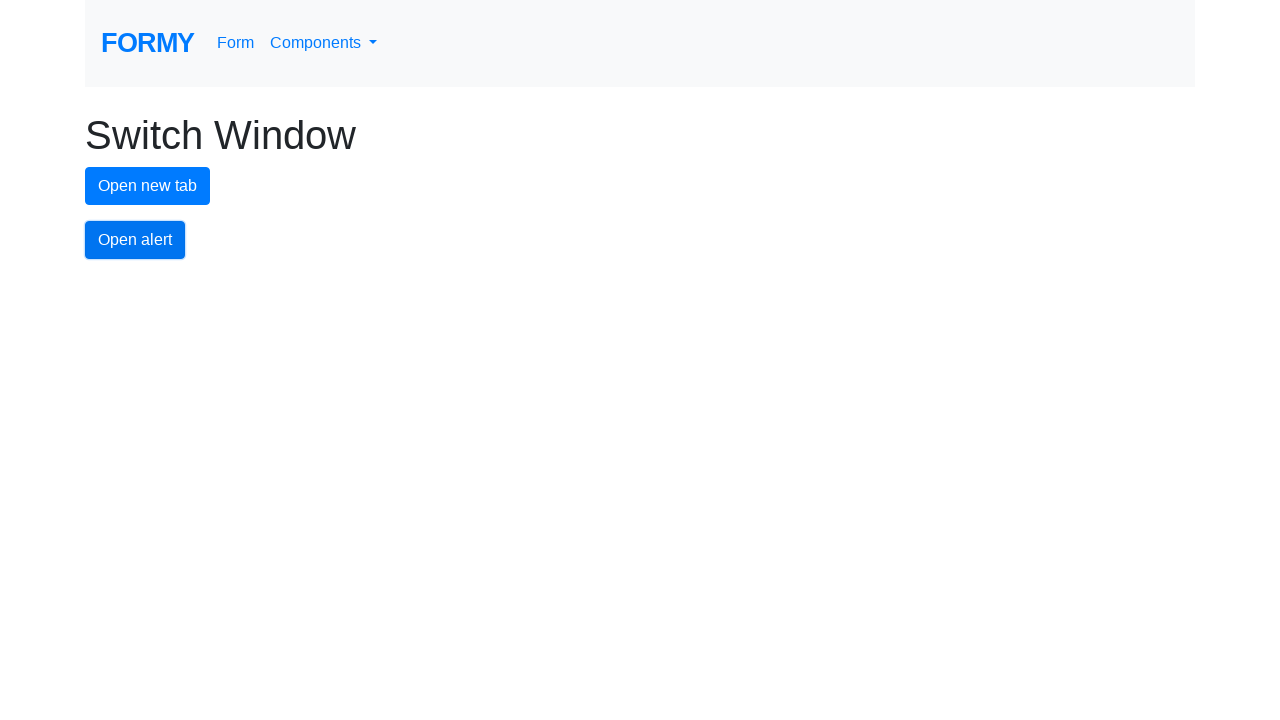

Waited for alert to be processed
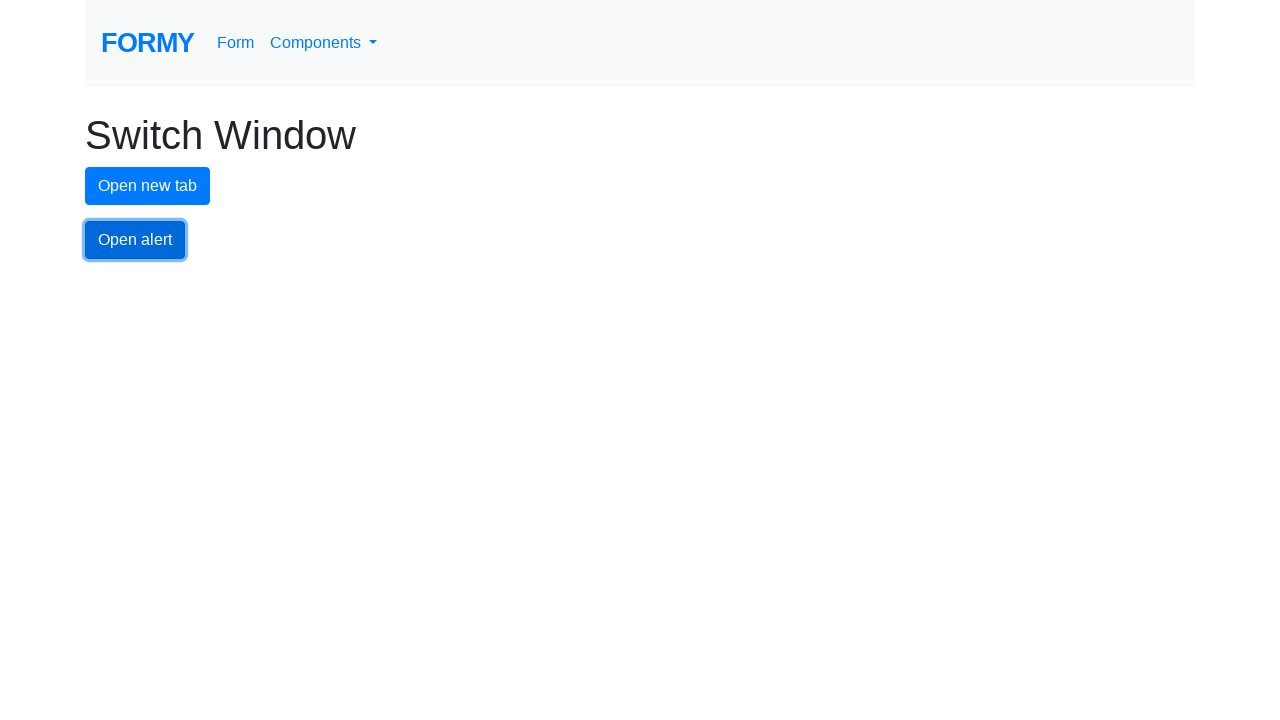

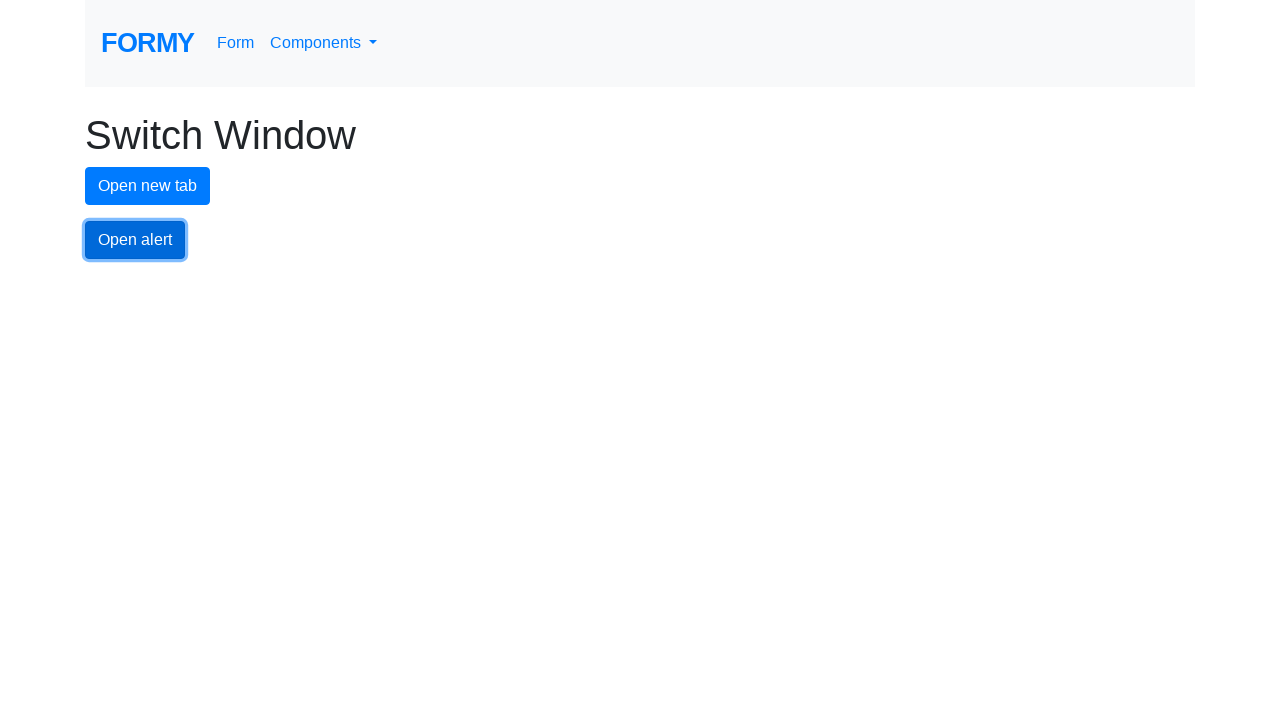